Tests navigation by clicking on the header logo link using XPath selector

Starting URL: https://habr.com/ru/articles/

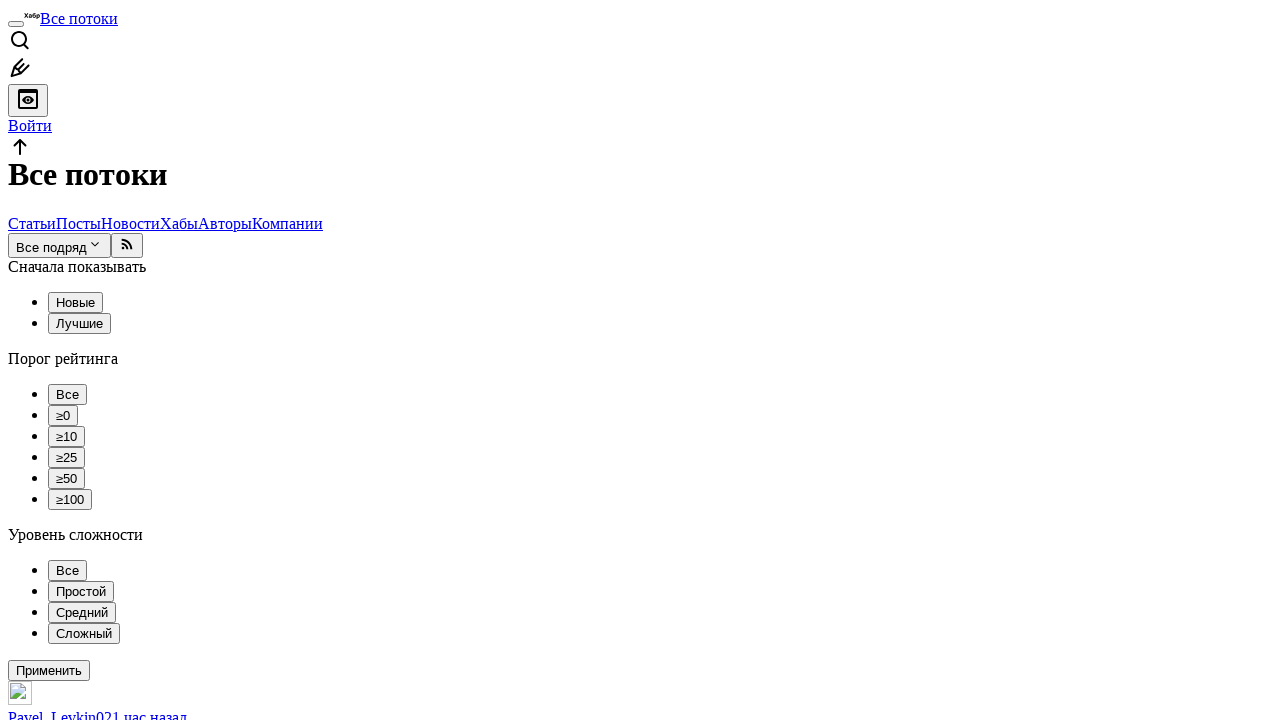

Navigated to Habr articles page
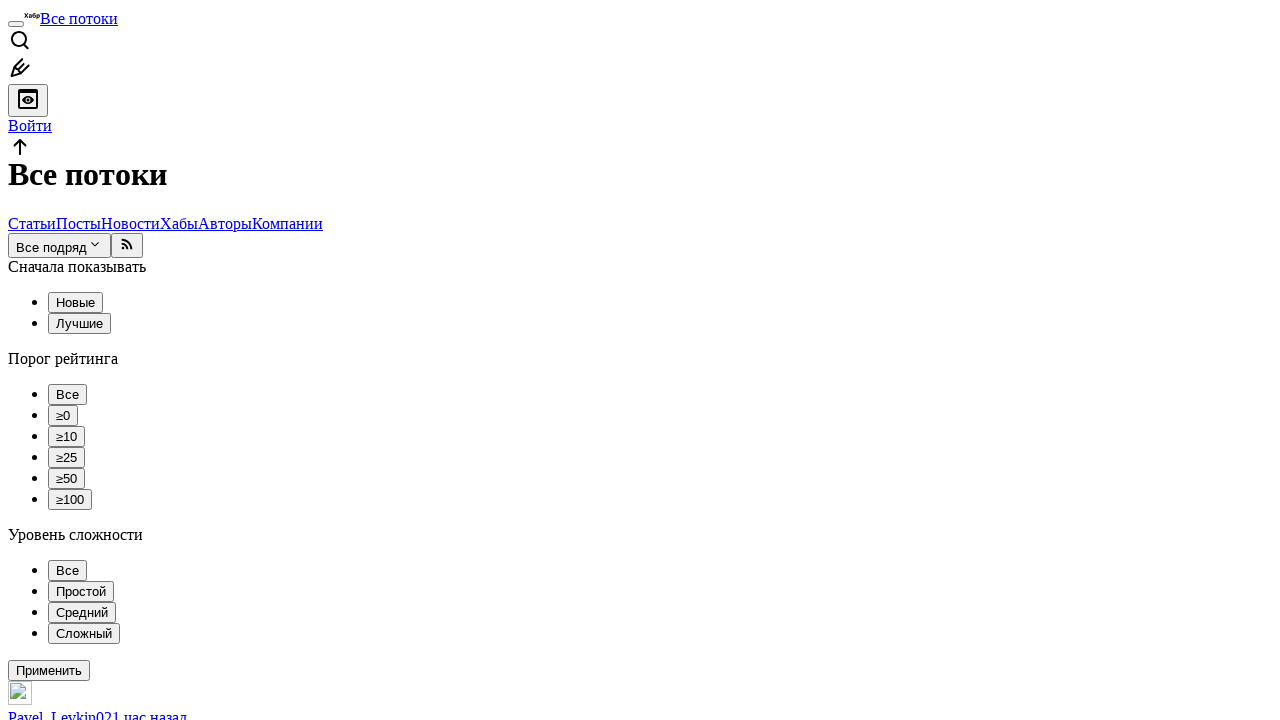

Clicked header logo link using XPath selector at (32, 16) on xpath=//a[contains(@class, 'header__logo')]
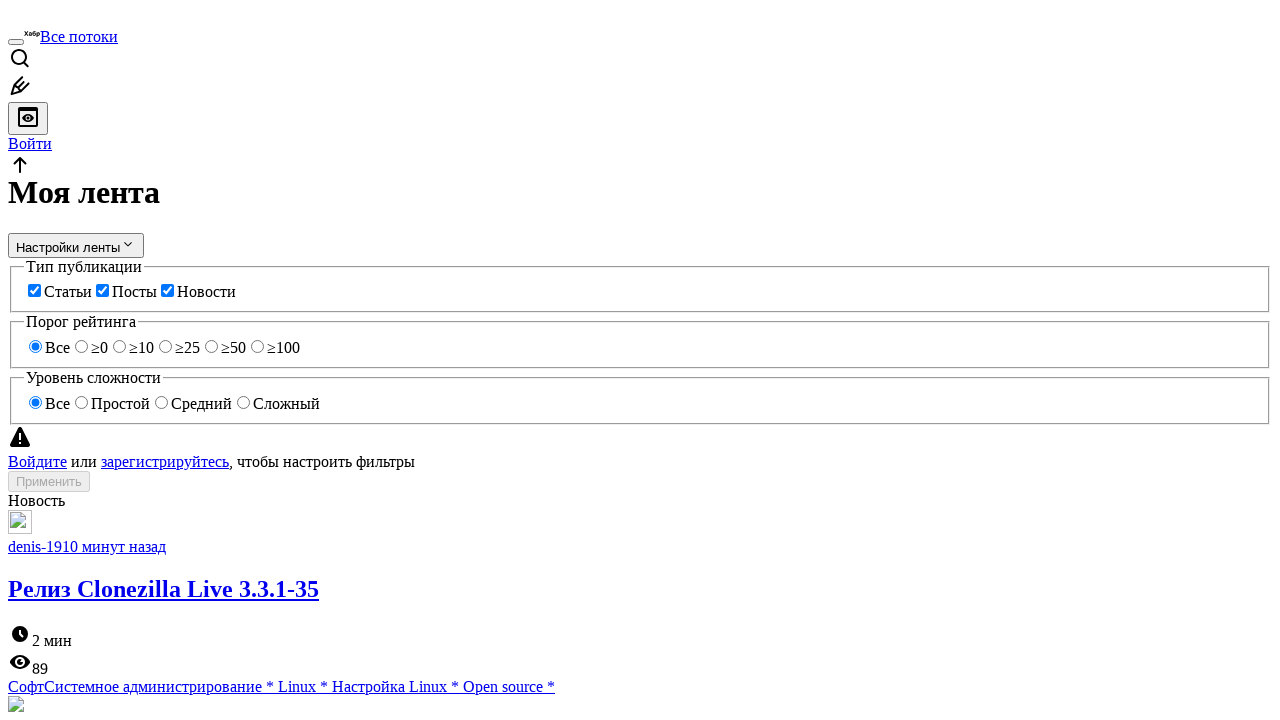

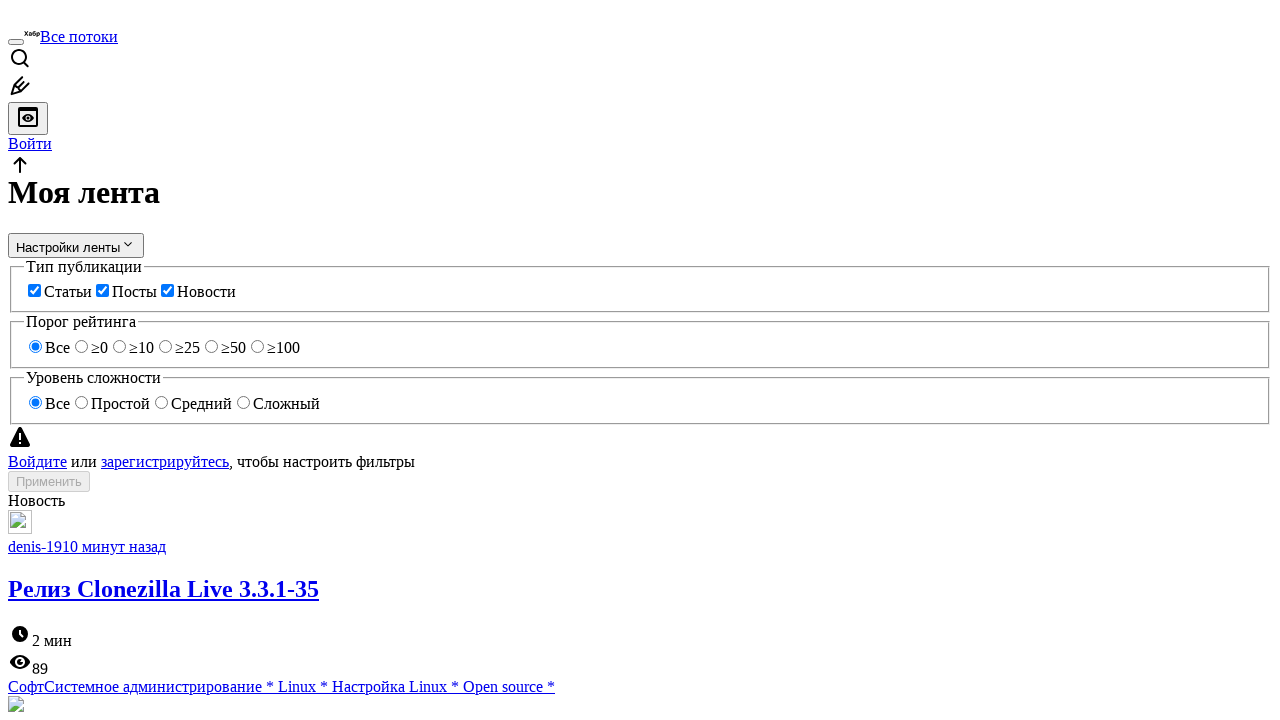